Tests clicking a button with a dynamic ID by clicking the blue primary button 3 times

Starting URL: http://uitestingplayground.com/dynamicid

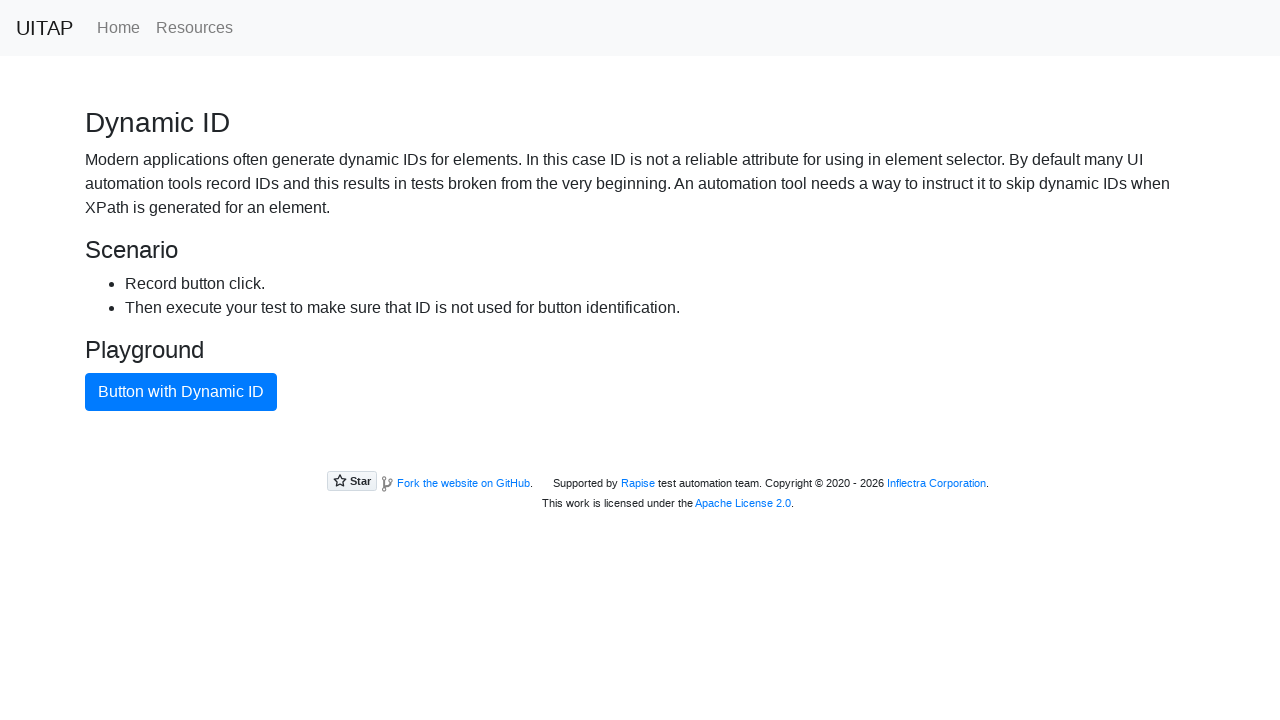

Clicked blue primary button (click 1 of 3) at (181, 392) on .btn.btn-primary
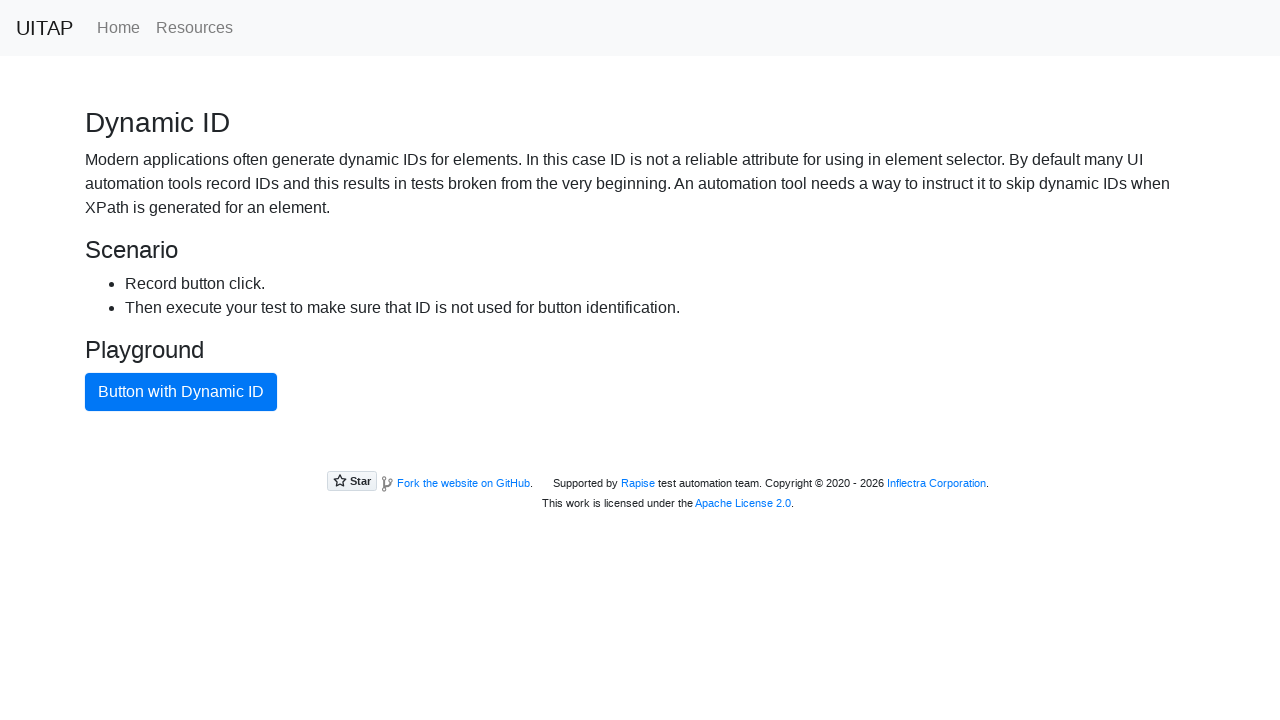

Clicked blue primary button (click 2 of 3) at (181, 392) on .btn.btn-primary
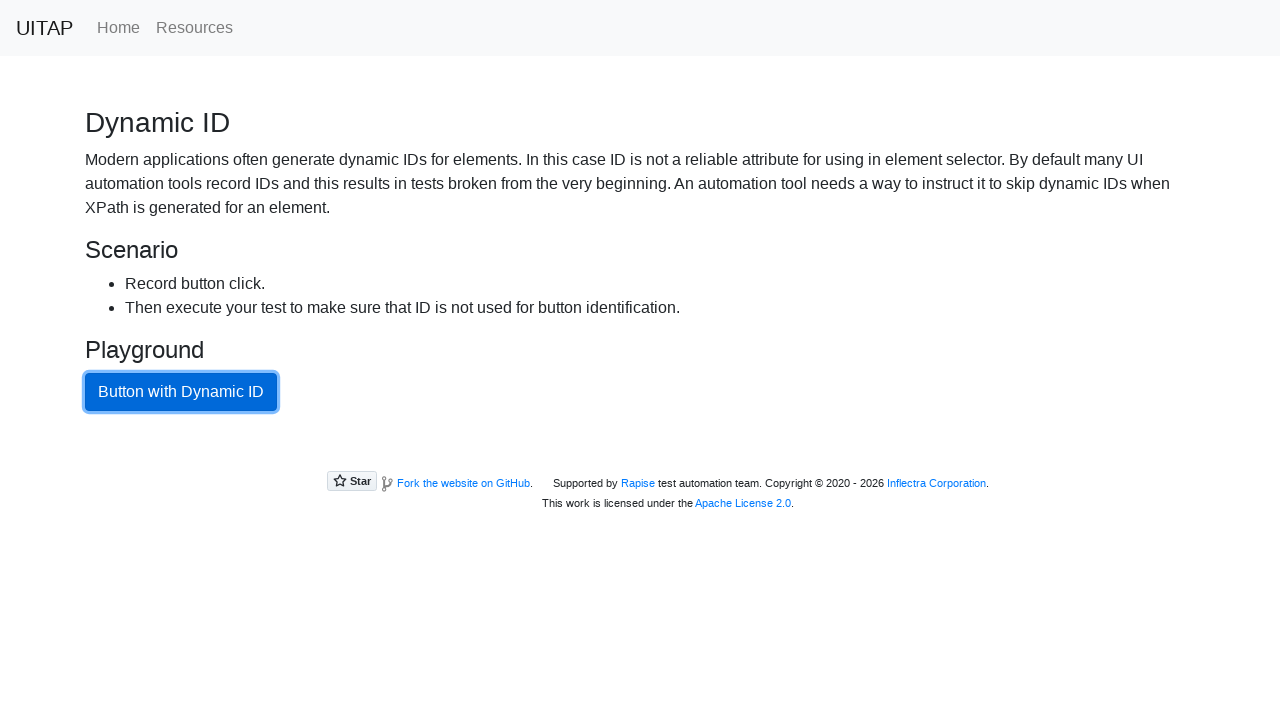

Clicked blue primary button (click 3 of 3) at (181, 392) on .btn.btn-primary
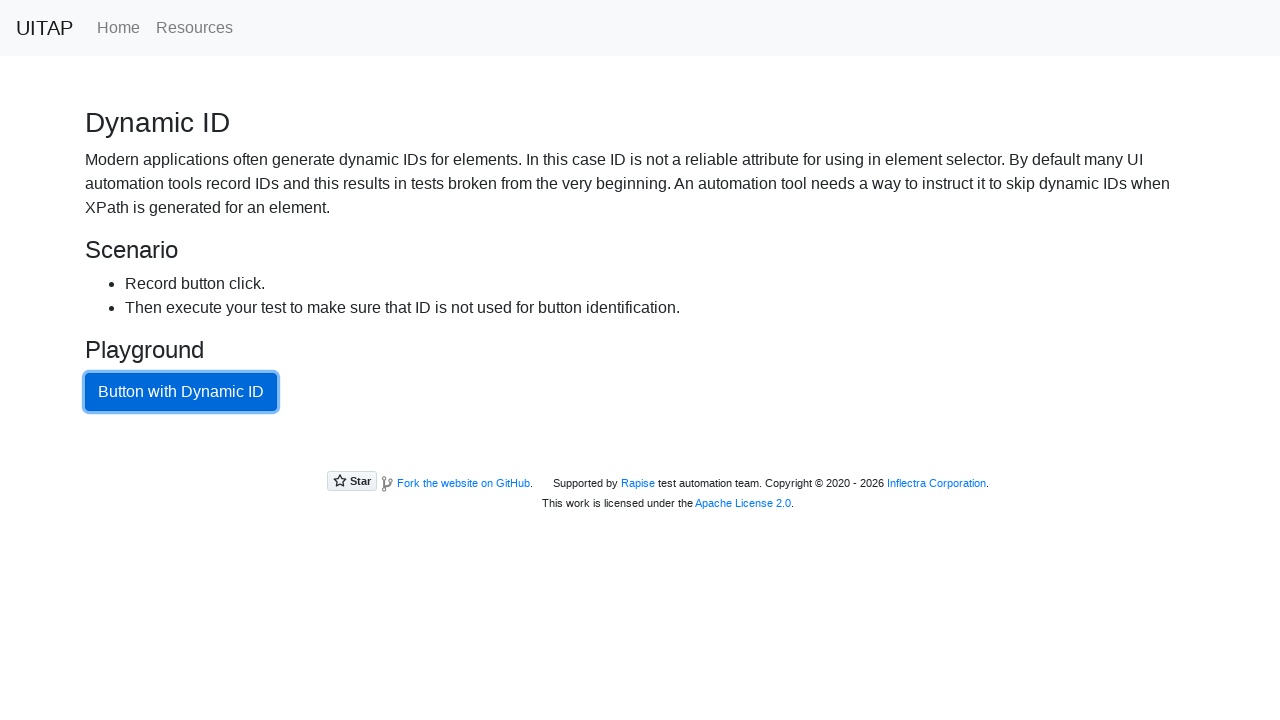

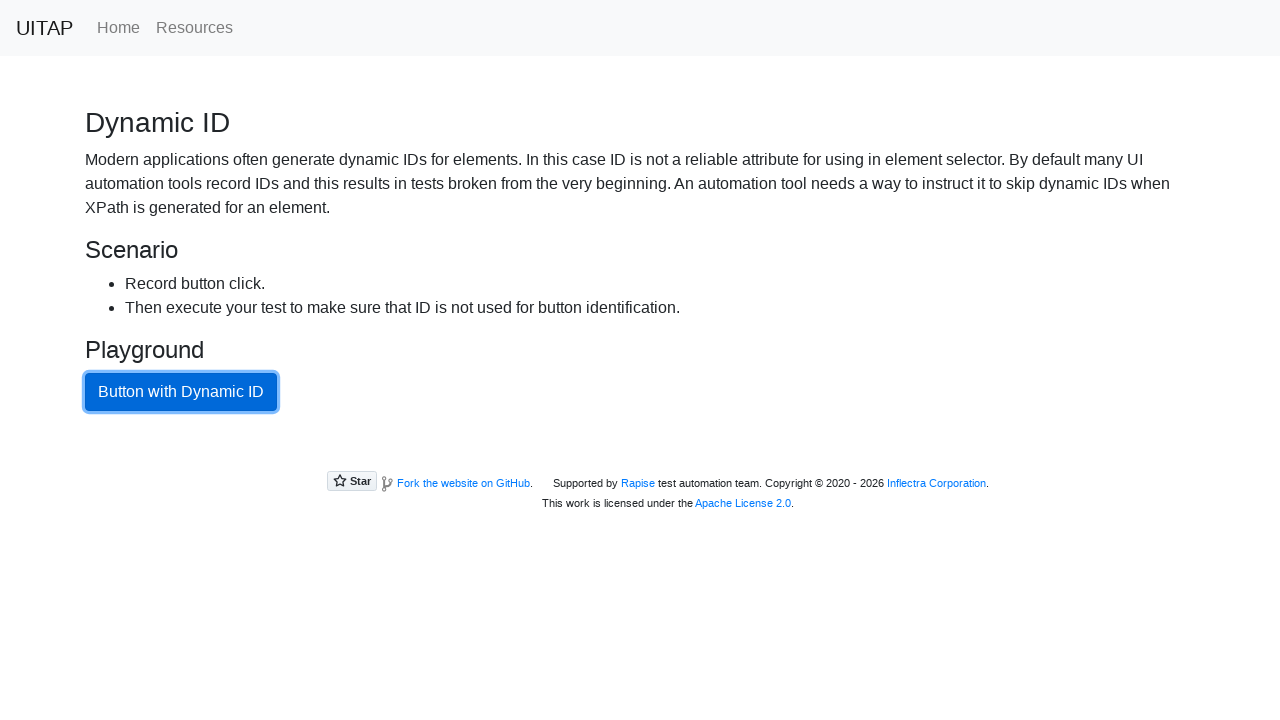